Tests the Talky.io video call service by entering a room name, submitting the form, and joining the call.

Starting URL: https://talky.io

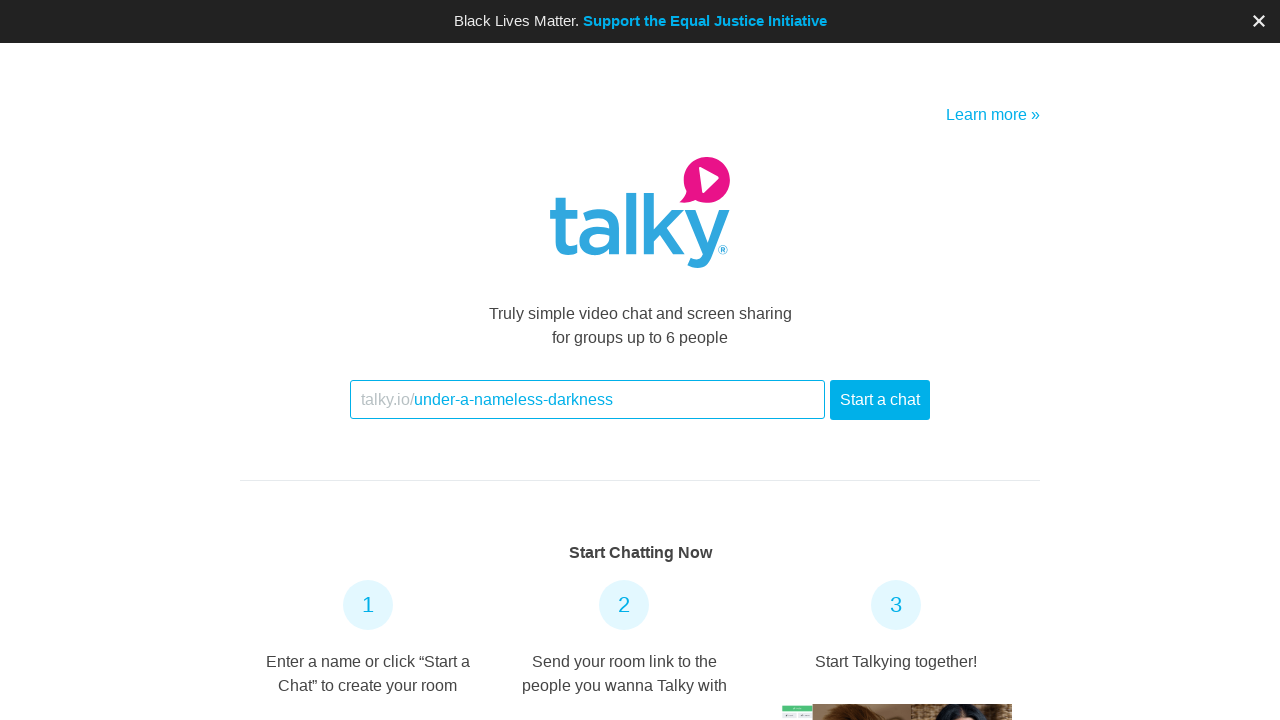

Room name input field loaded on Talky.io homepage
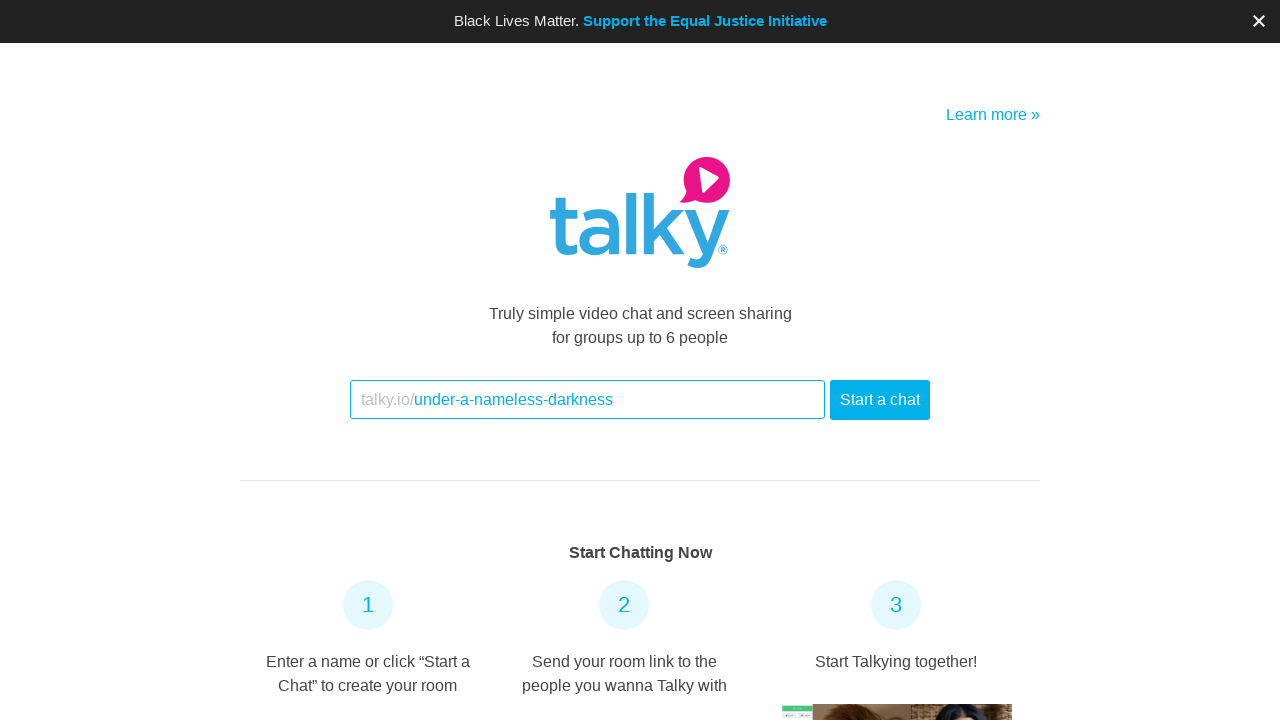

Entered room name 'testroom847' in the input field on input[placeholder='choose a room name']
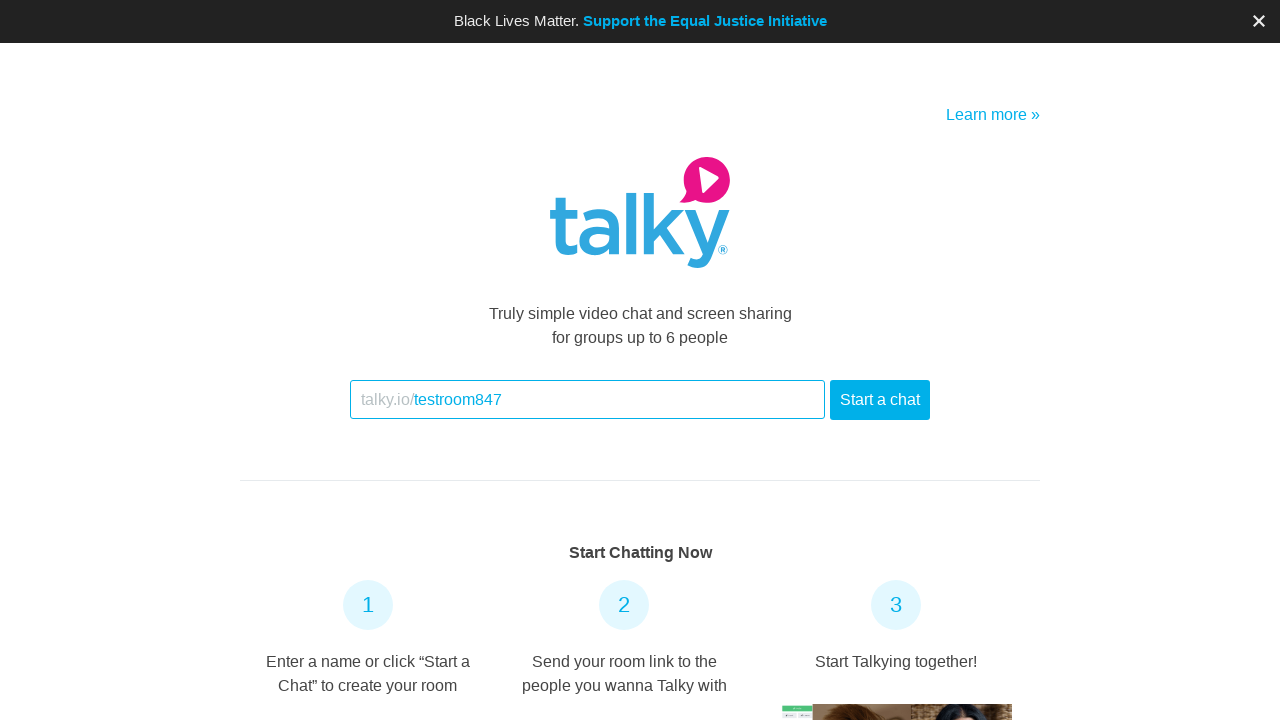

Clicked submit button to create/join room at (880, 400) on button[type='submit']
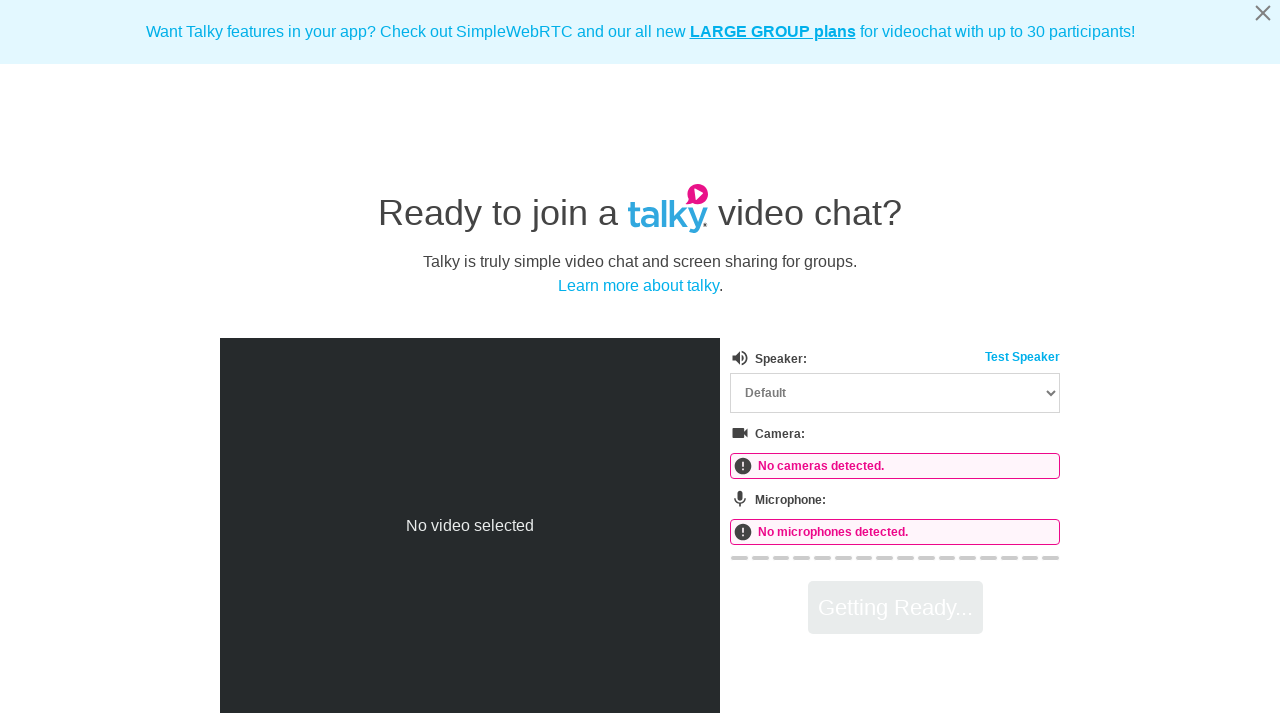

Join Call button appeared on the page
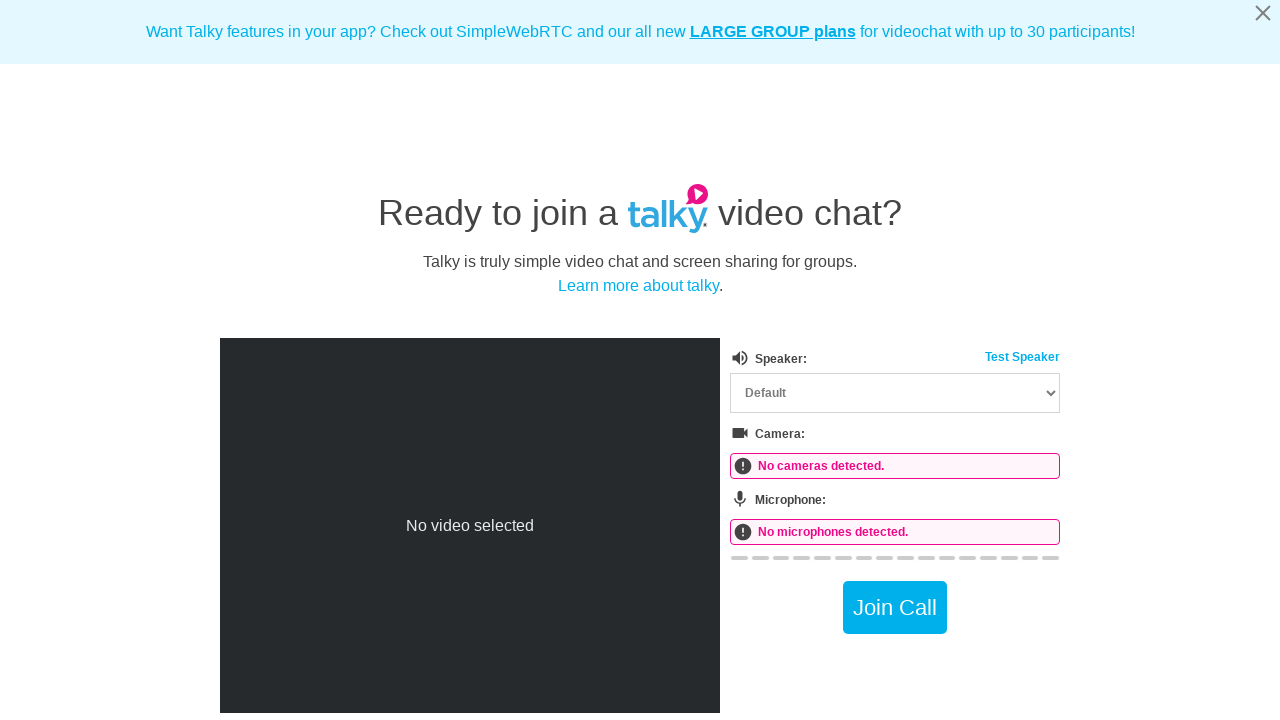

Clicked Join Call button to start video call at (895, 608) on button:has-text('Join Call')
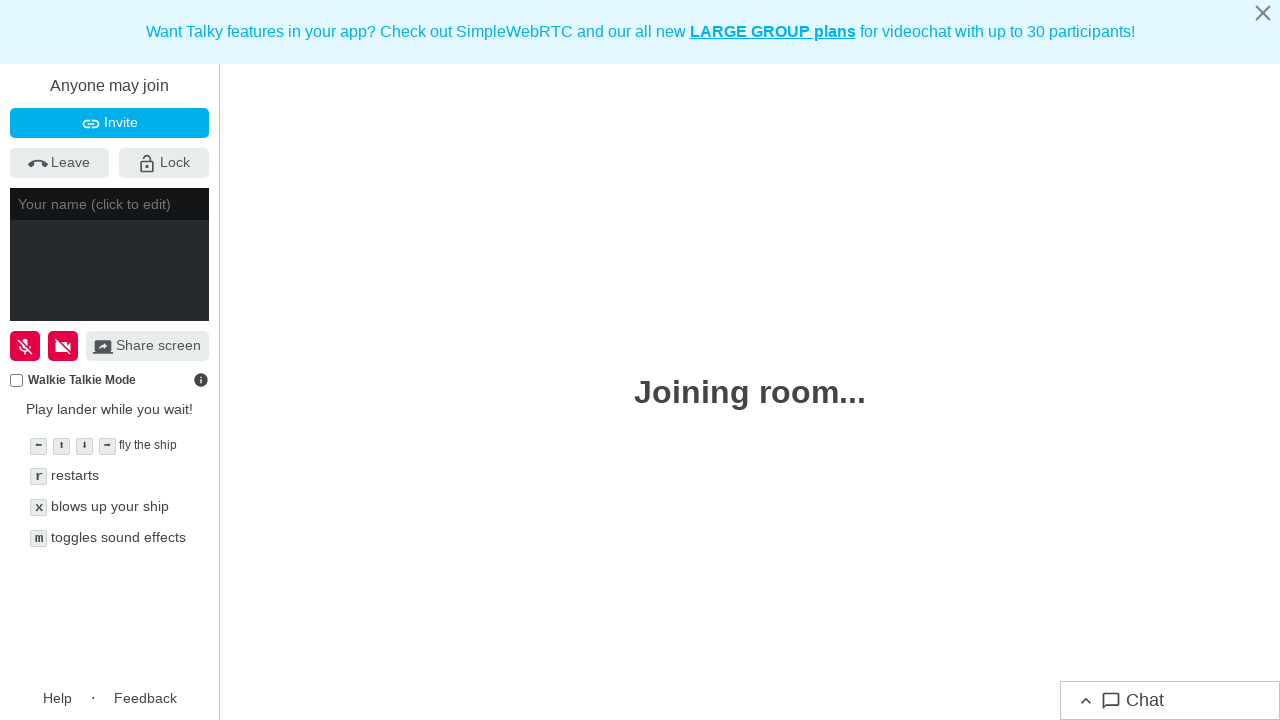

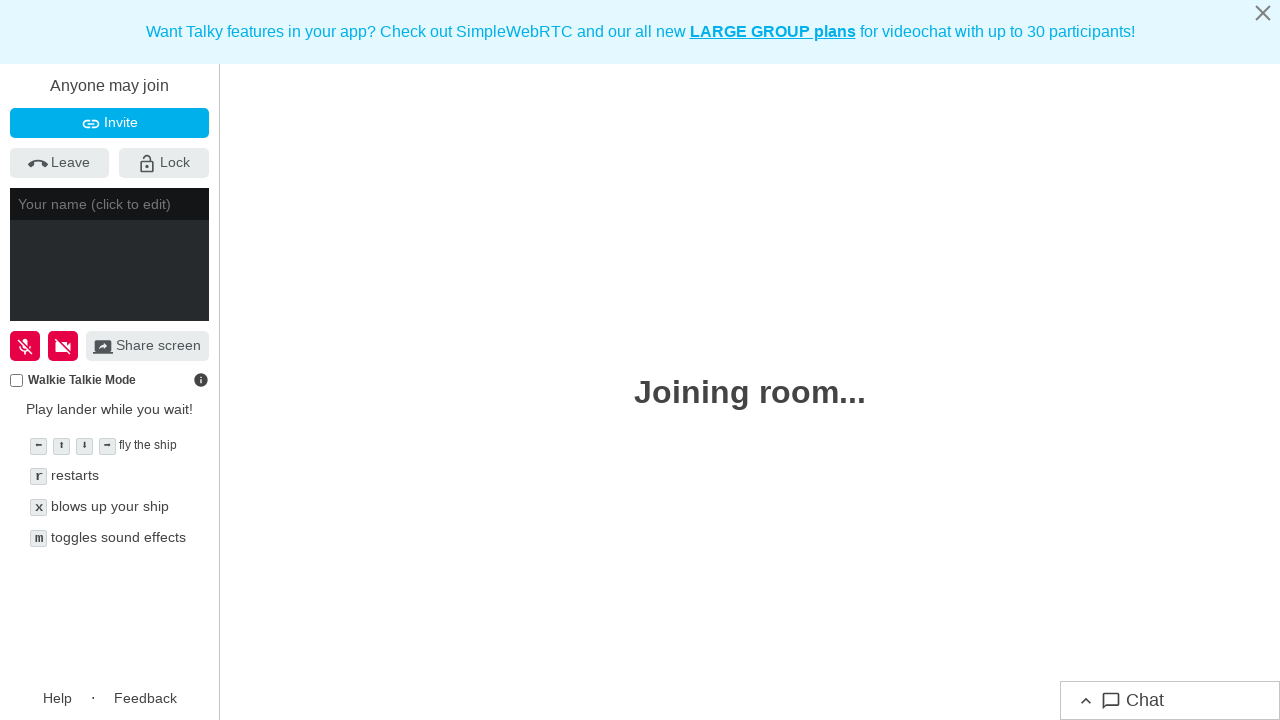